Navigates through Django documentation by clicking on Overview link, then data-model syntax link, and finally Making queries link to explore the documentation structure.

Starting URL: https://docs.djangoproject.com/en/5.2/

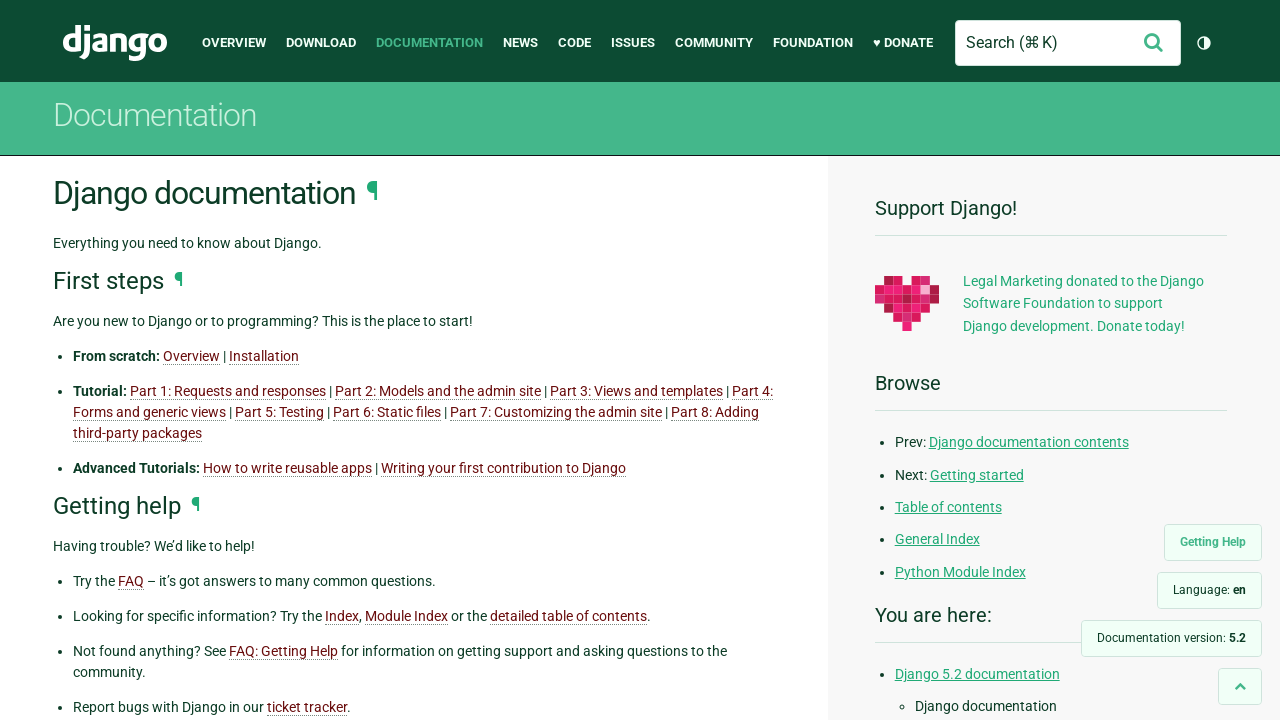

Clicked on Overview link in the first-steps section at (192, 356) on #s-first-steps >> internal:role=link[name="Overview"i]
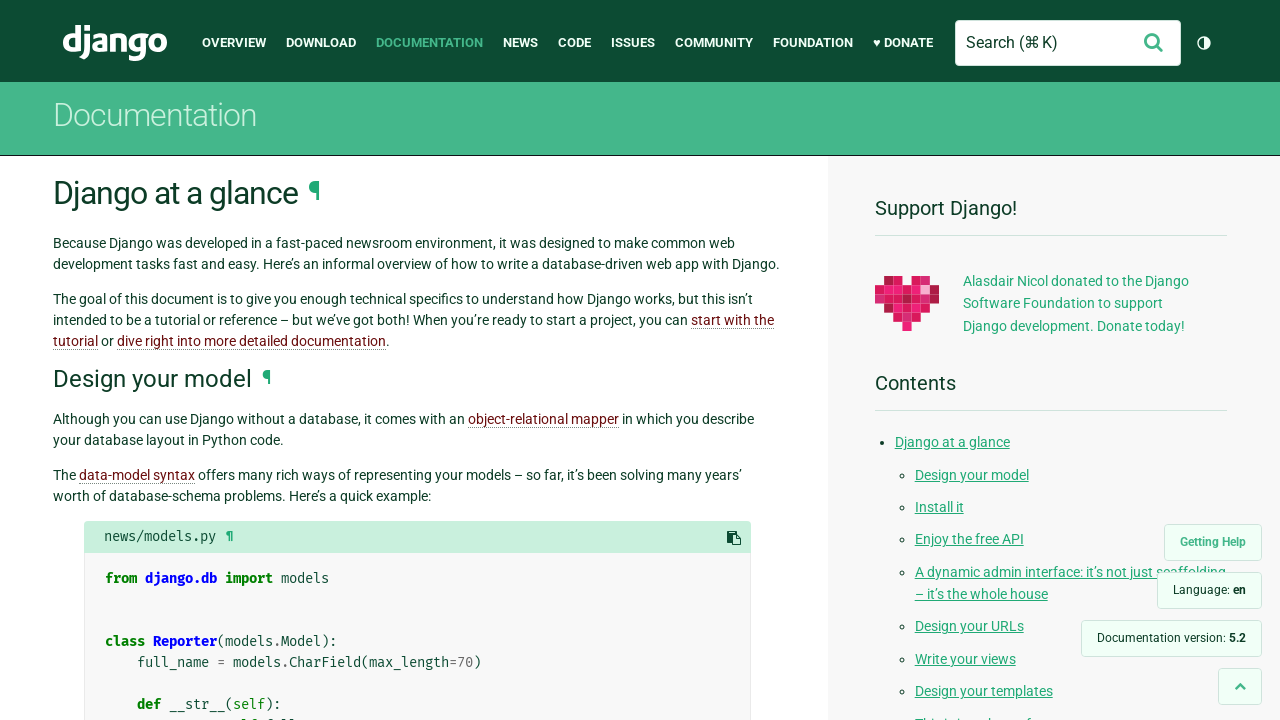

Clicked on data-model syntax link at (137, 475) on internal:role=link[name="data-model syntax"i]
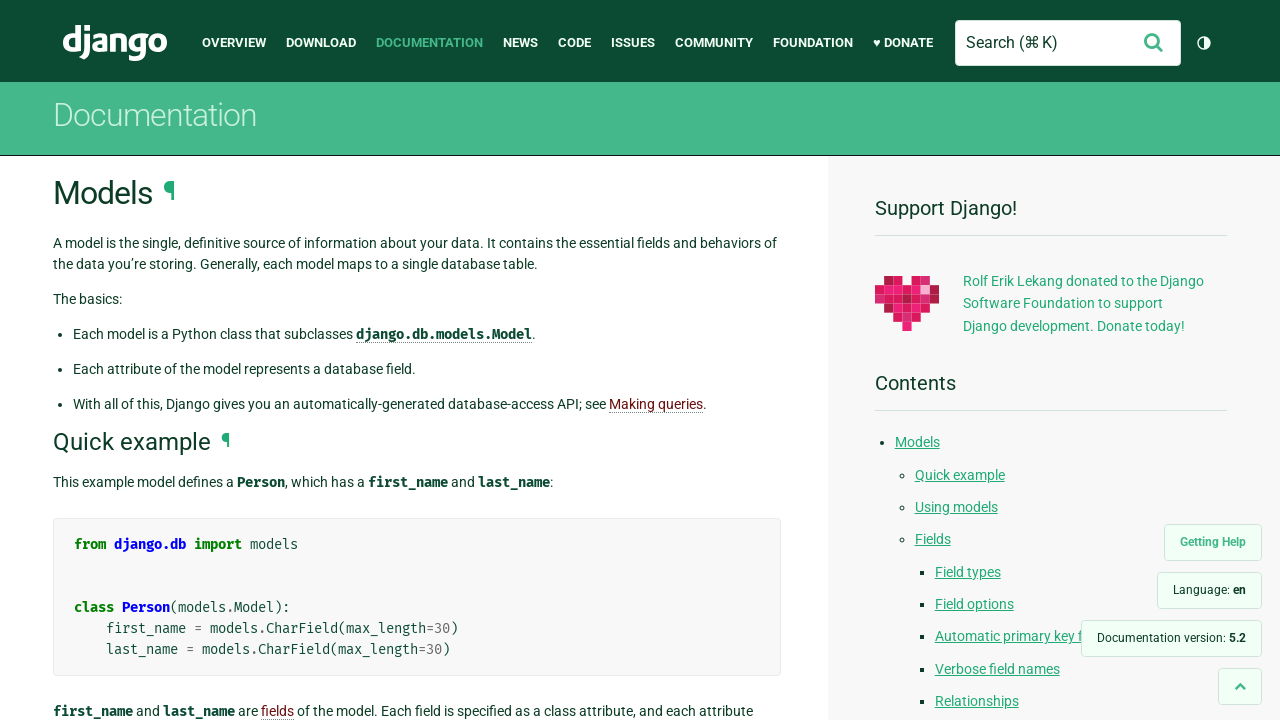

Clicked on Making queries link in the django.db.models module section at (656, 404) on [id="s-module-django\.db\.models"] >> internal:role=link[name="Making queries"i]
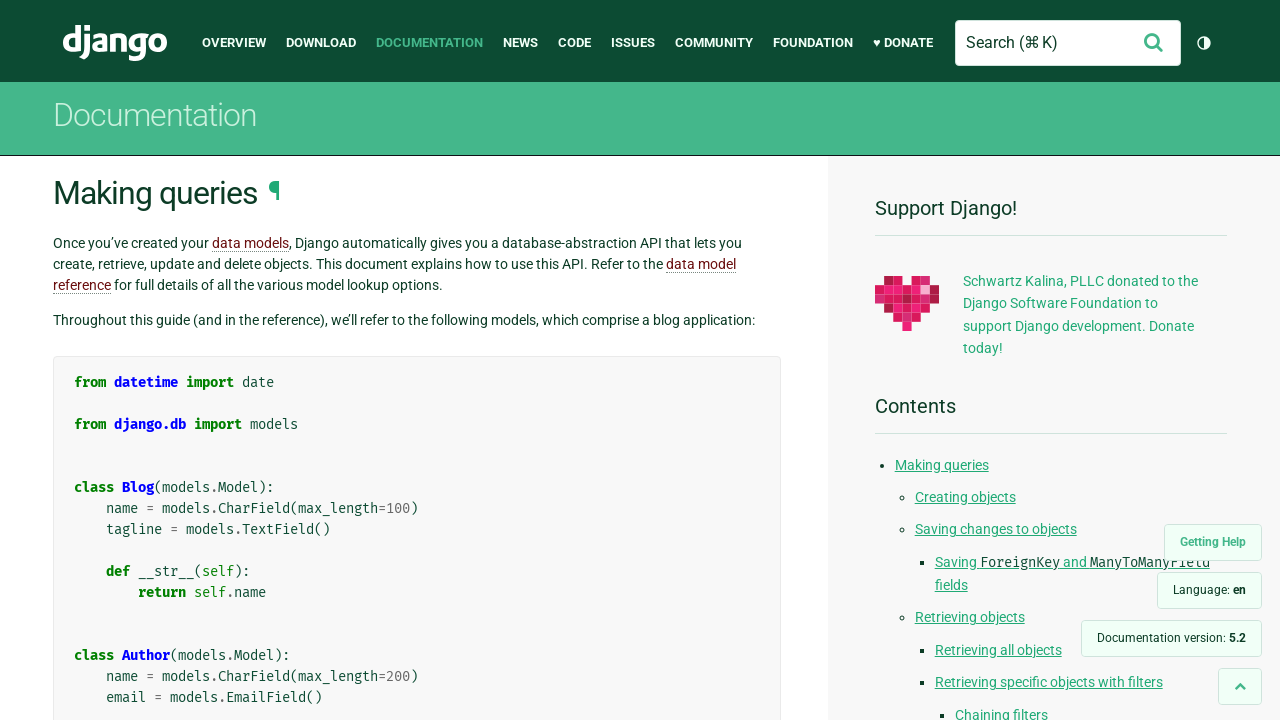

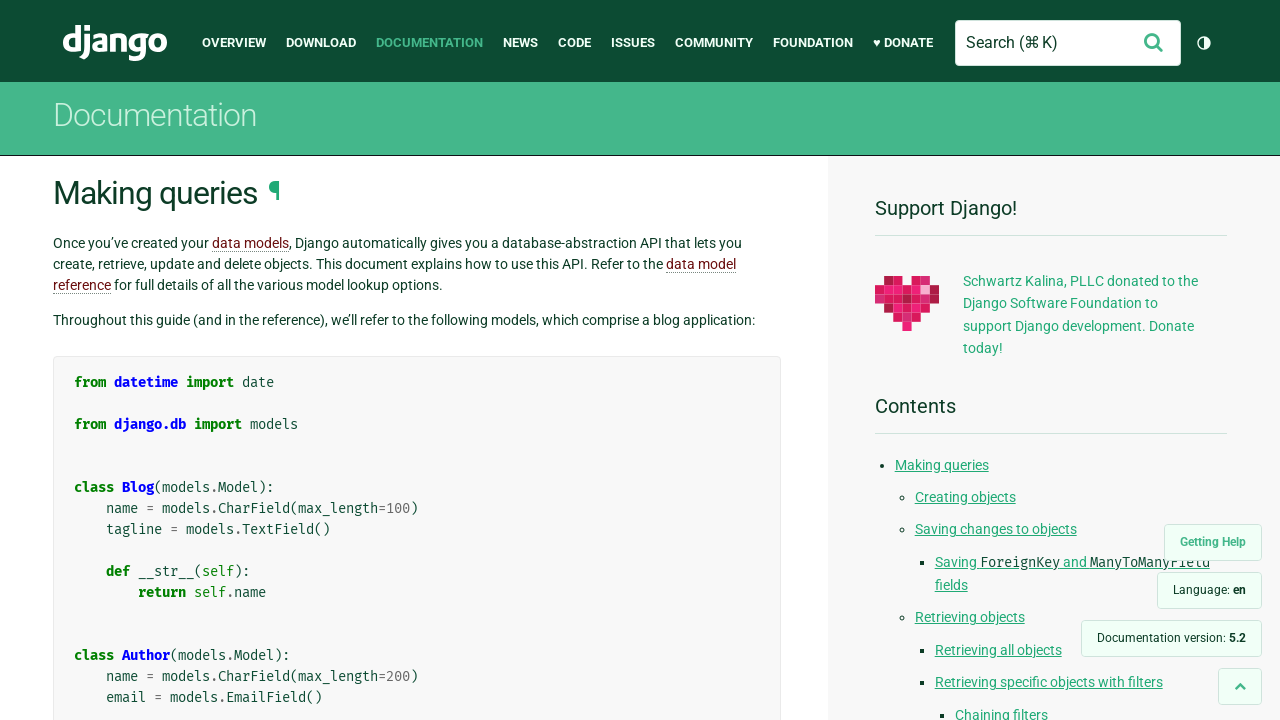